Tests the vegetable shopping site by searching for products starting with "Ca" and adding "Carrot" to the cart from the filtered results

Starting URL: https://rahulshettyacademy.com/seleniumPractise/#/

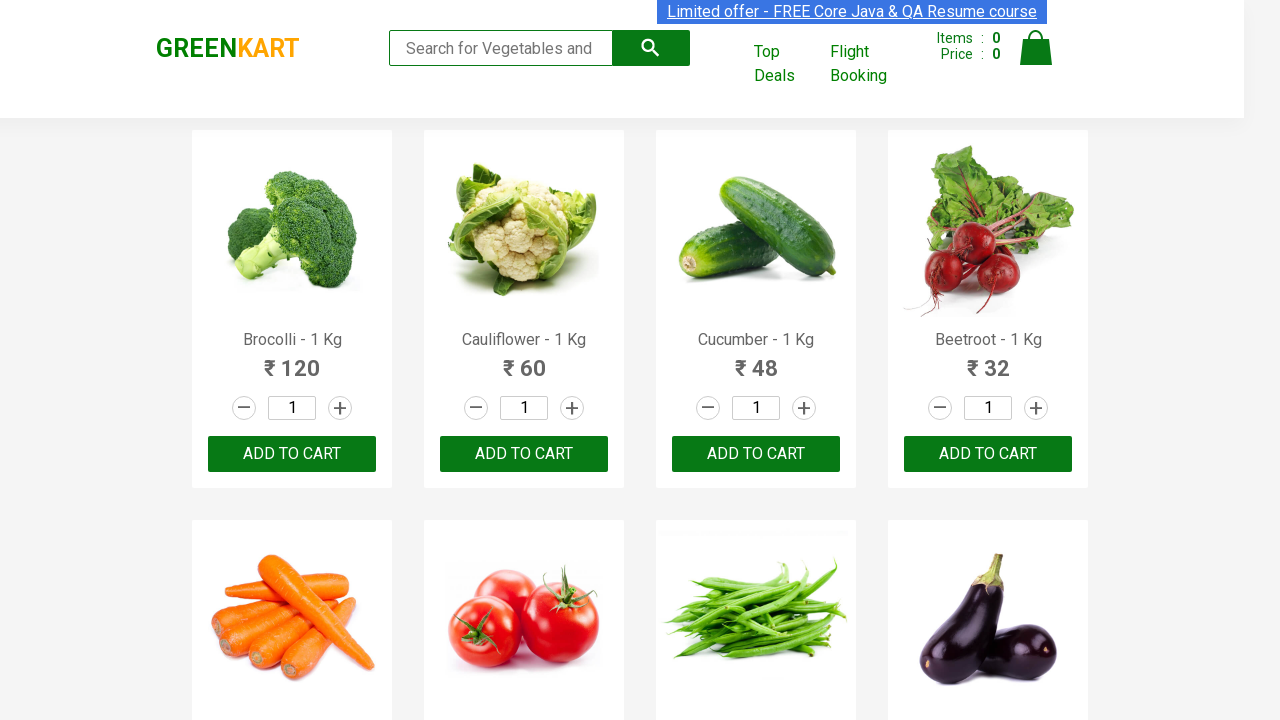

Filled search box with 'Ca' to filter products on .search-keyword
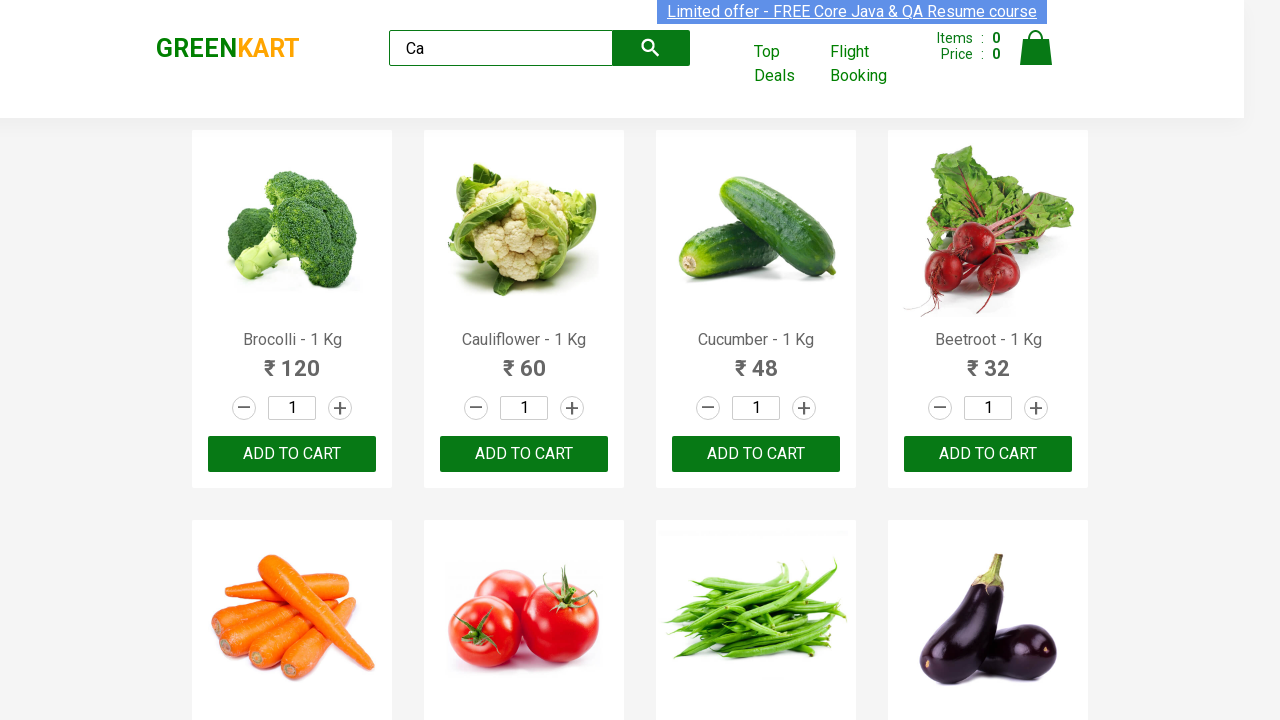

Waited for search results to filter
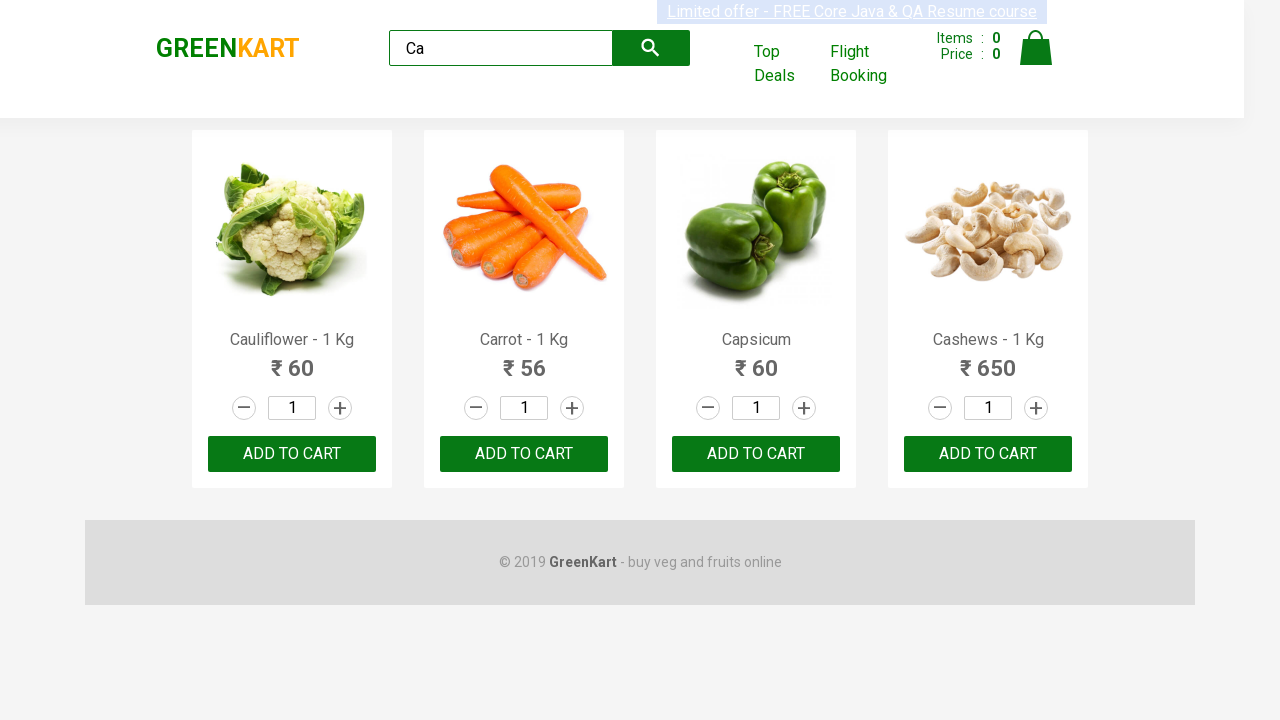

Located all visible products matching search criteria
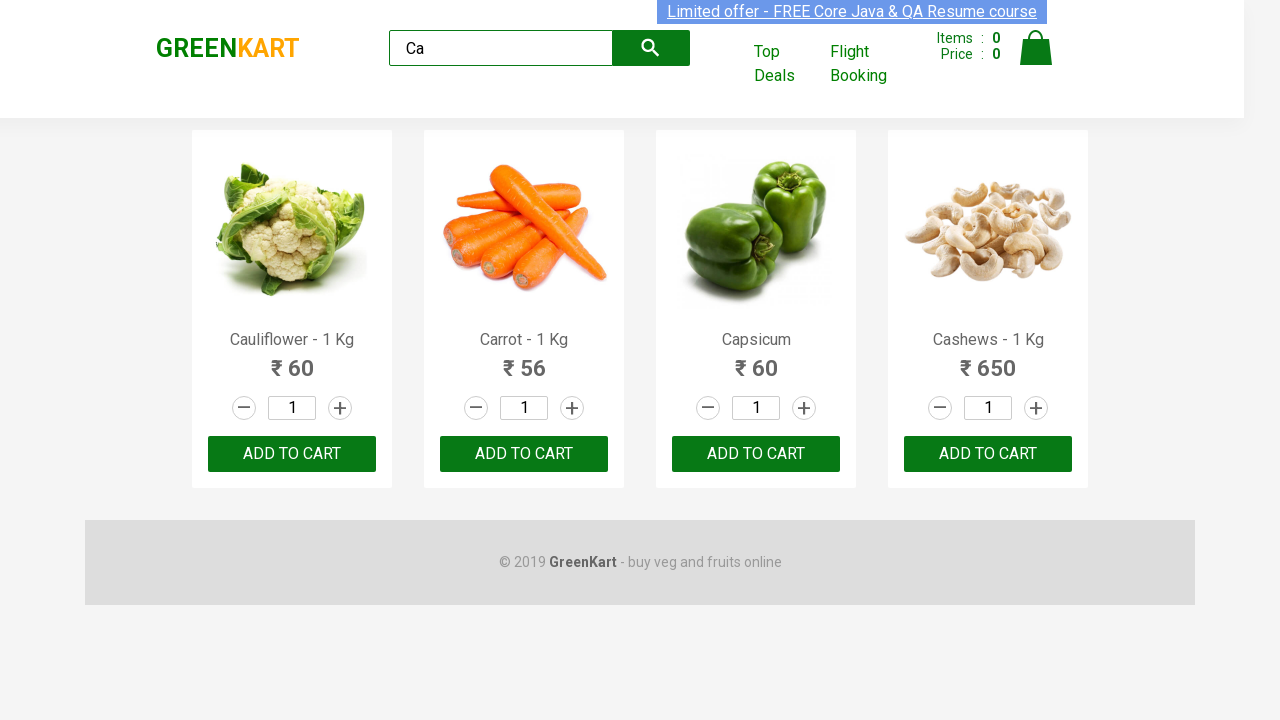

Retrieved product name: 'Cauliflower - 1 Kg'
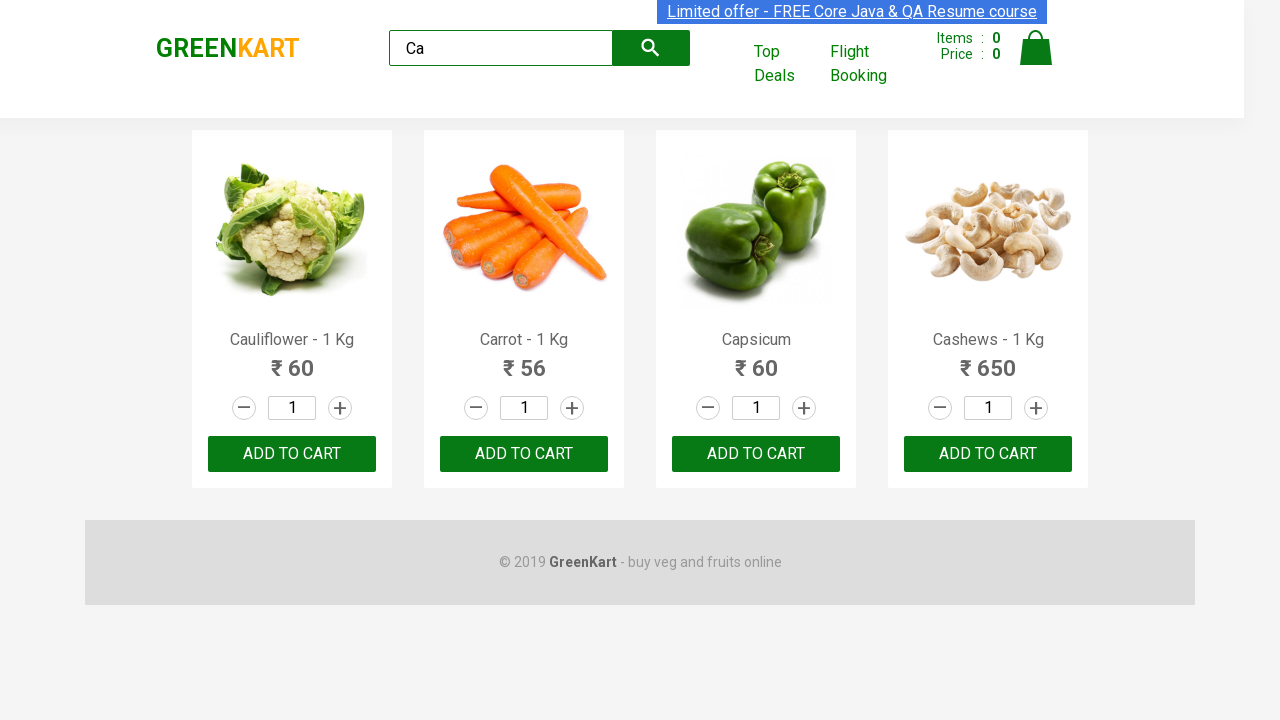

Retrieved product name: 'Carrot - 1 Kg'
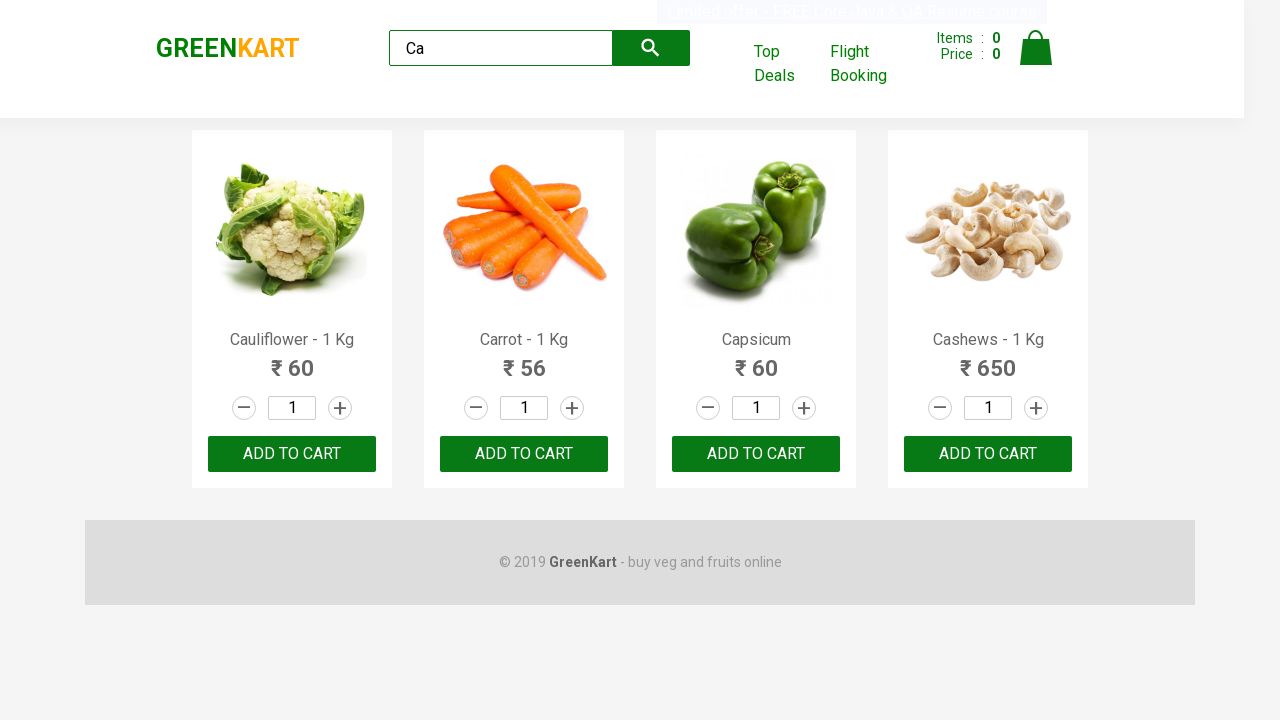

Clicked 'Add to Cart' button for Carrot product at (524, 454) on .products:visible .product:visible >> nth=1 >> button[type=button]
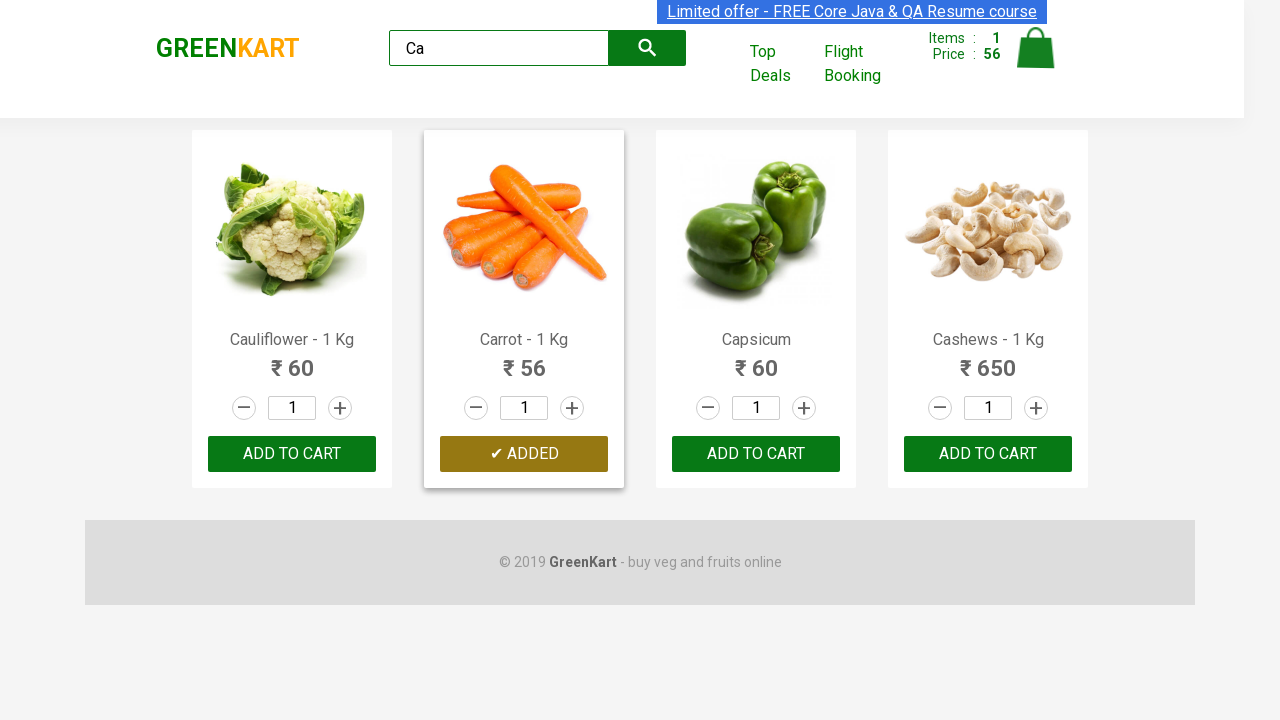

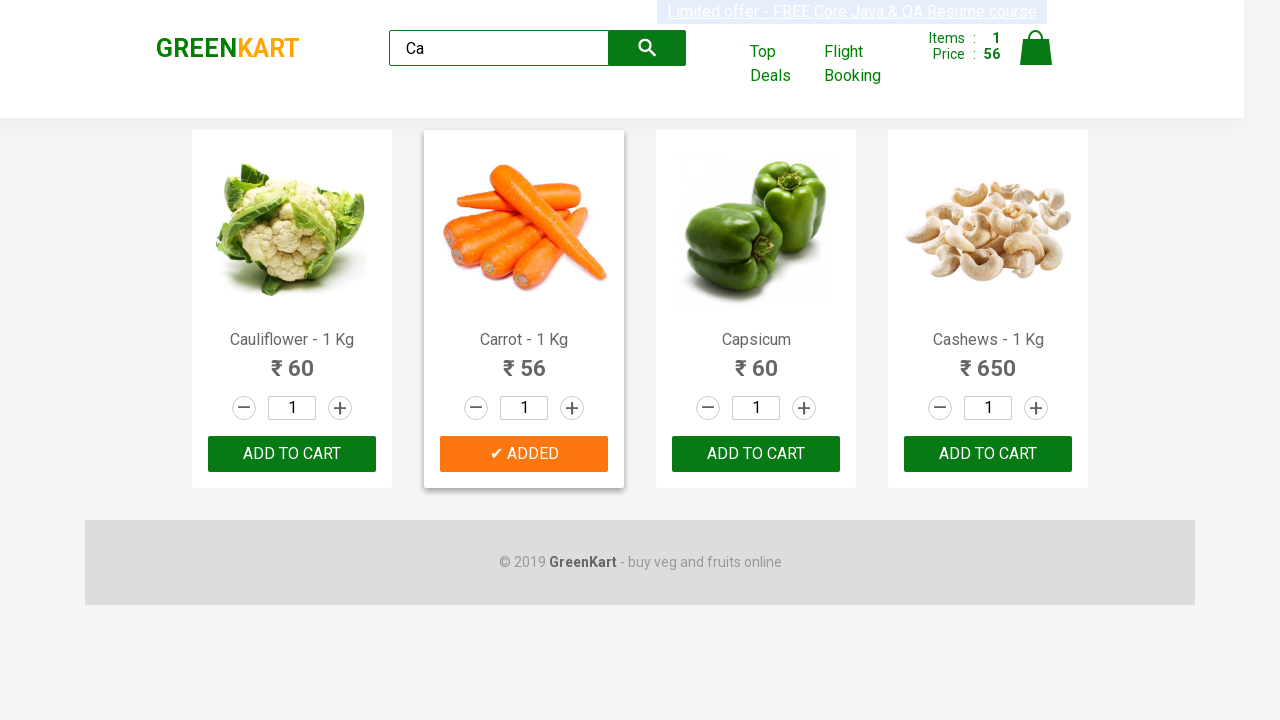